Navigates to a GitHub user profile and clicks on a specific repository link to verify navigation

Starting URL: https://github.com/andrejs-ps

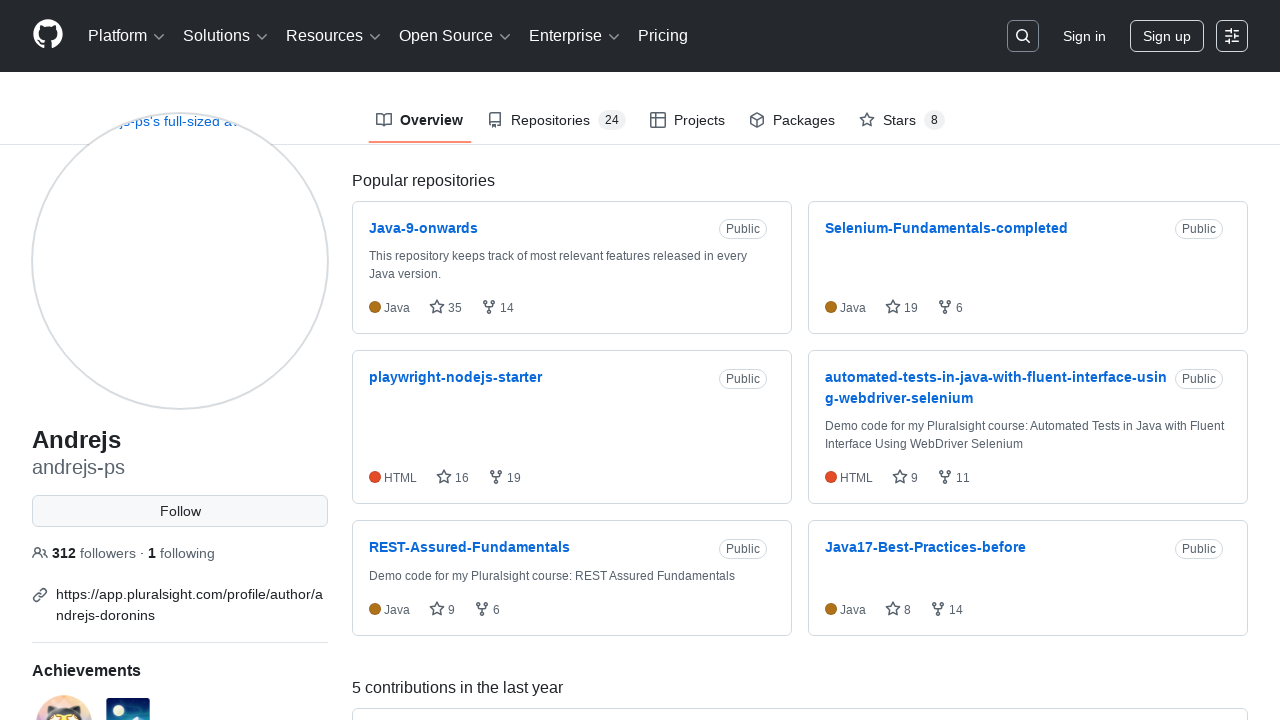

Clicked on repository link 'automated-tests-in-java-with-fluent-interface-using-webdriver-selenium' at (996, 377) on a:has-text("automated-tests-in-java-with-fluent-interface-using-webdriver-seleni
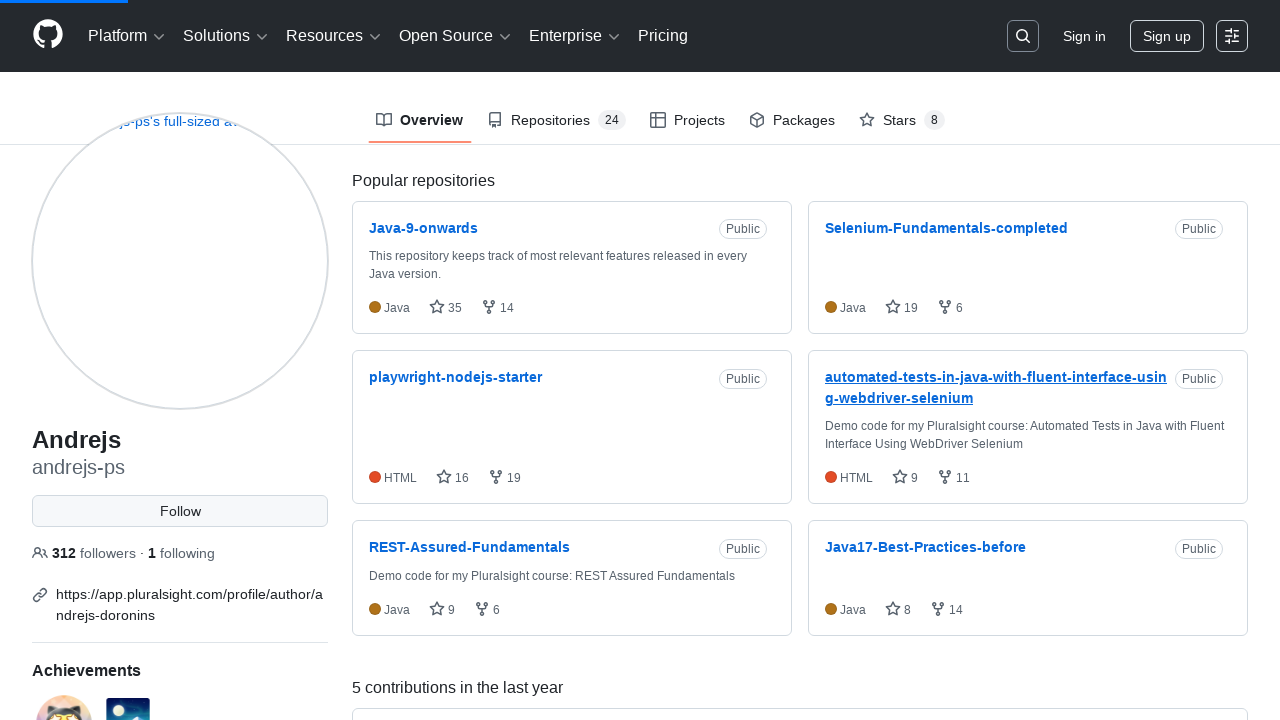

Repository page loaded and DOM content rendered
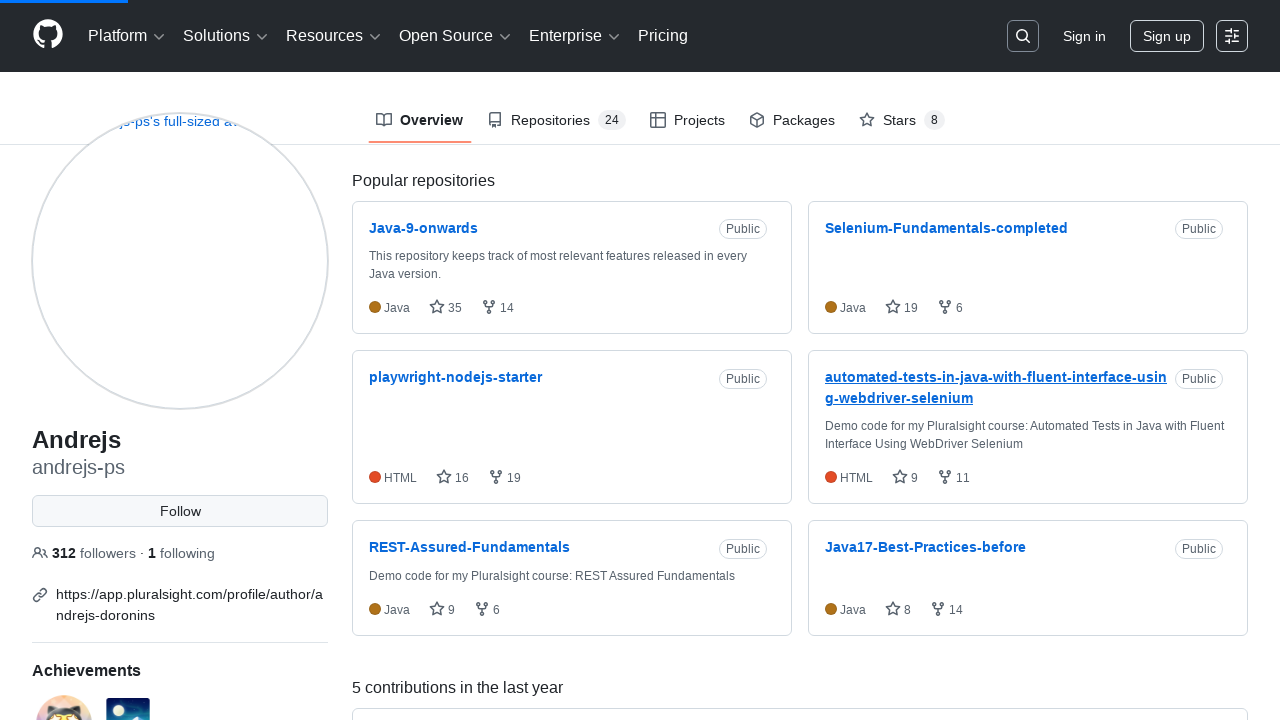

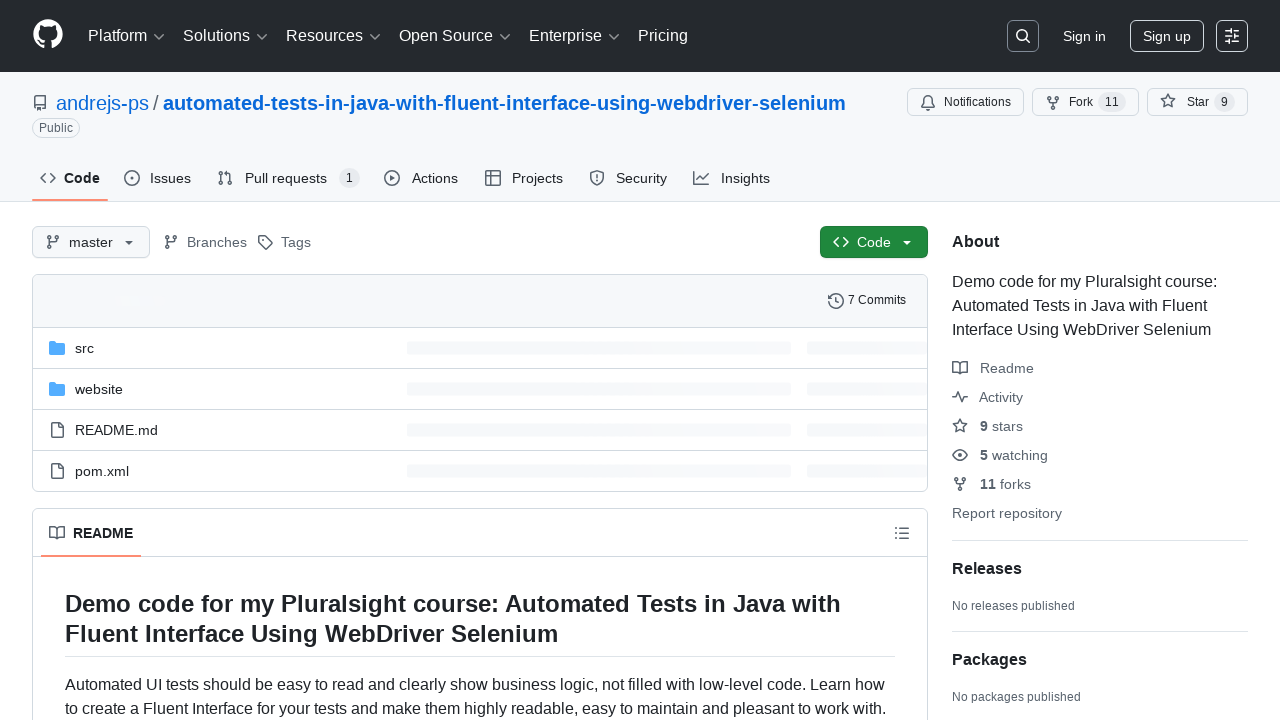